Tests JavaScript alert handling by navigating to the Alerts section and interacting with three types of alerts: accepting a simple alert, dismissing a confirmation alert, and entering text in a prompt alert.

Starting URL: https://demoqa.com/

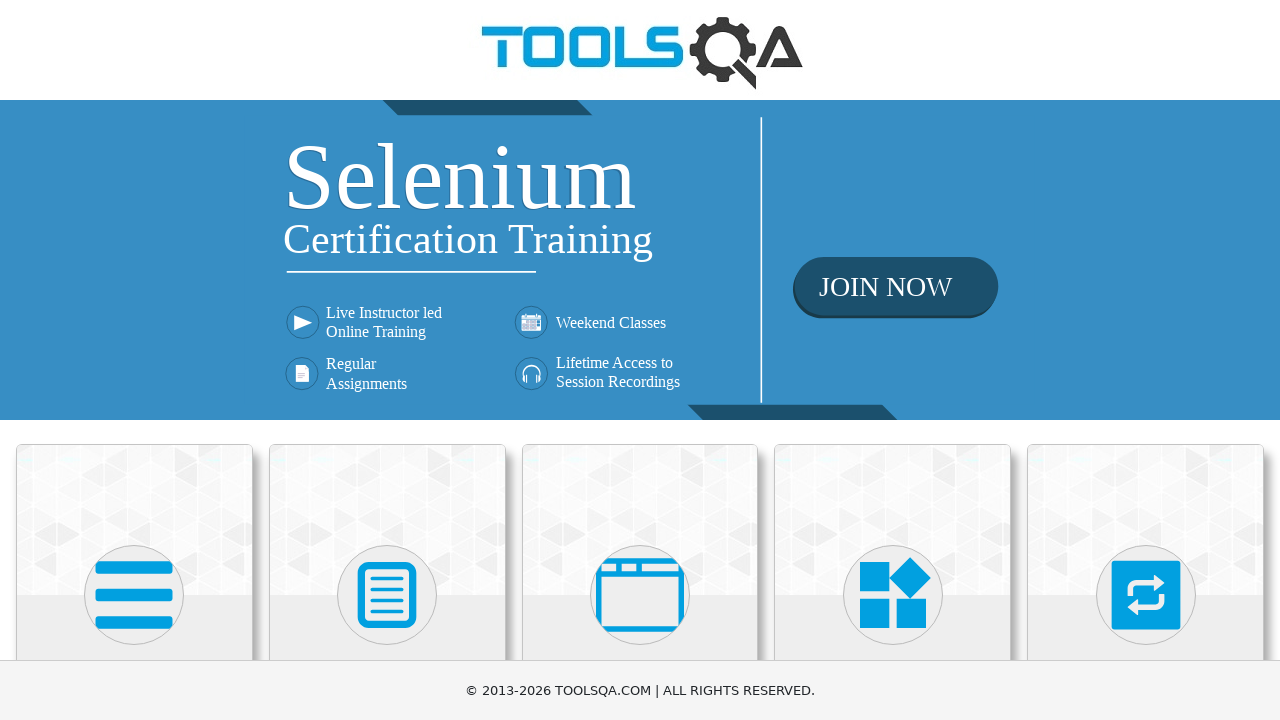

Clicked on 'Alerts, Frame & Windows' menu at (640, 360) on xpath=//h5[text()='Alerts, Frame & Windows']
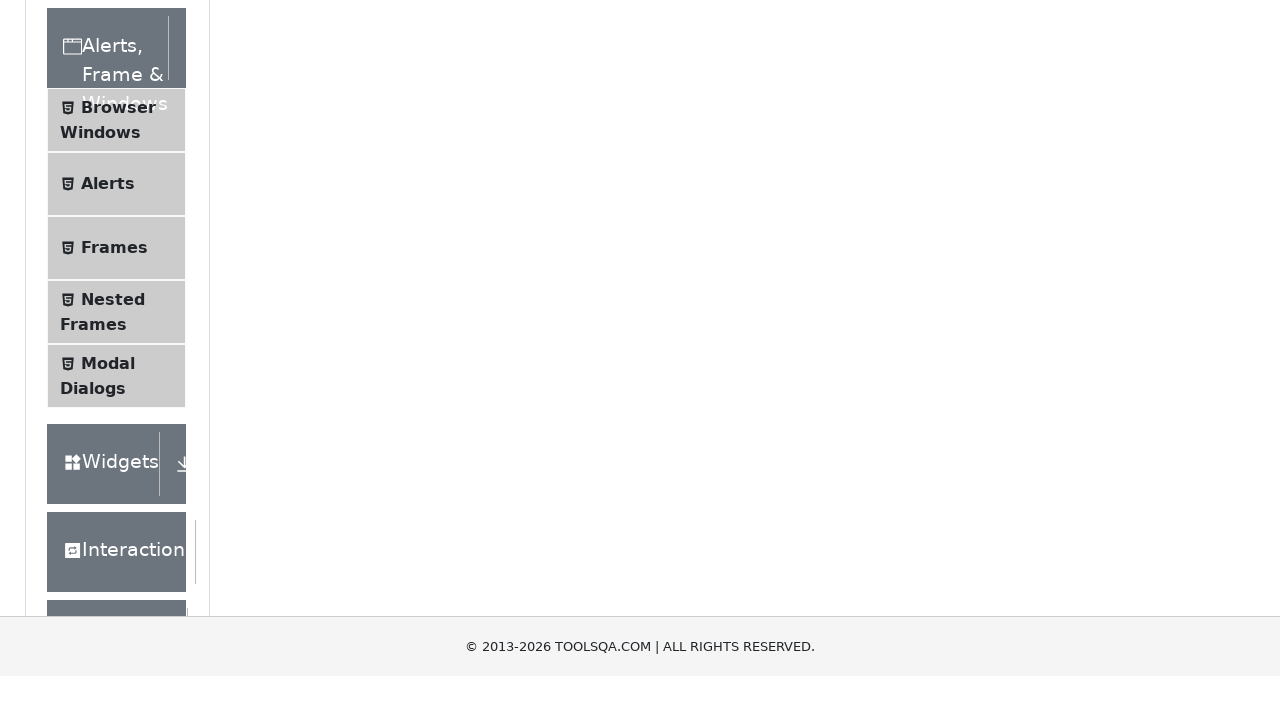

Clicked on 'Alerts' submenu at (108, 501) on xpath=//span[text()='Alerts']
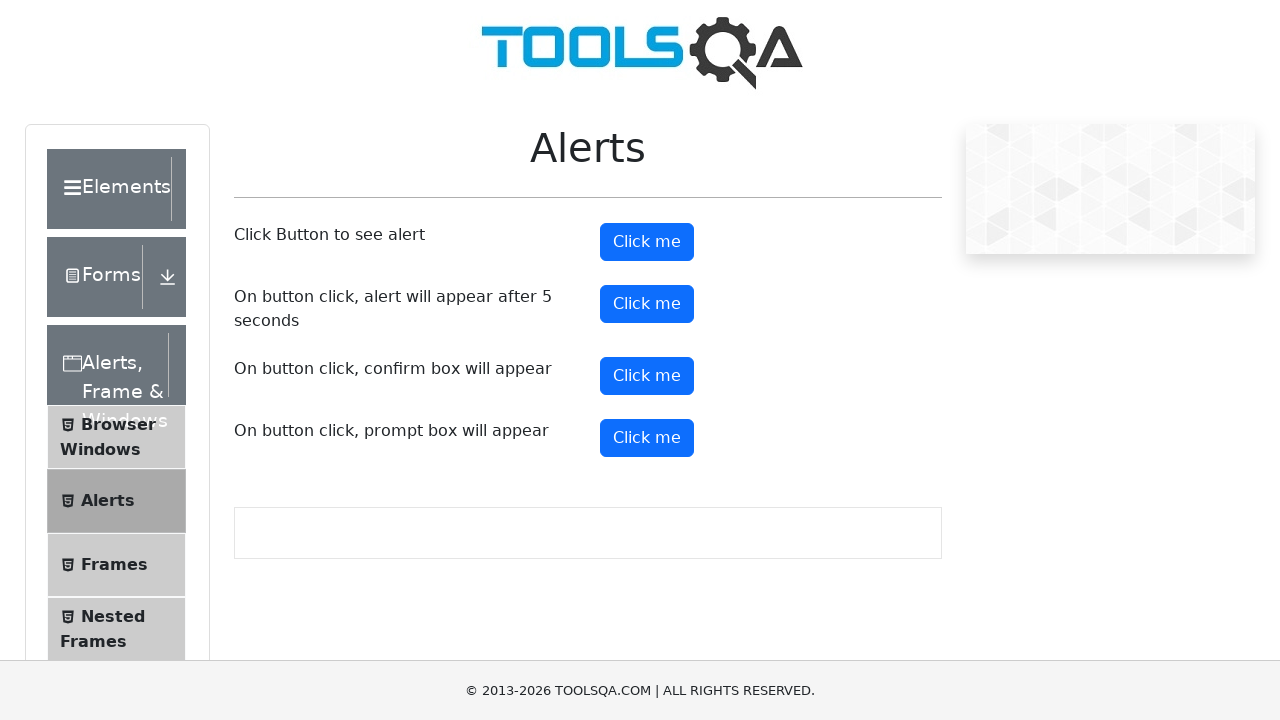

Triggered simple alert and accepted it at (647, 242) on #alertButton
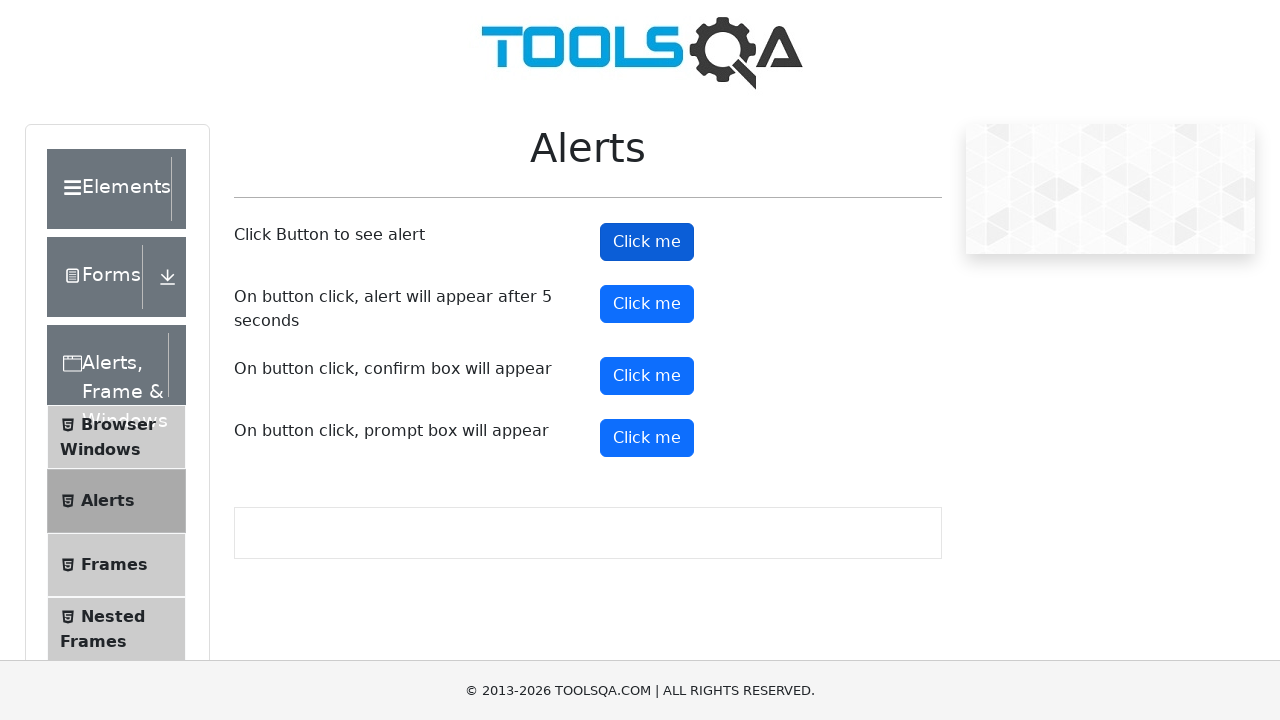

Waited for simple alert dialog to complete
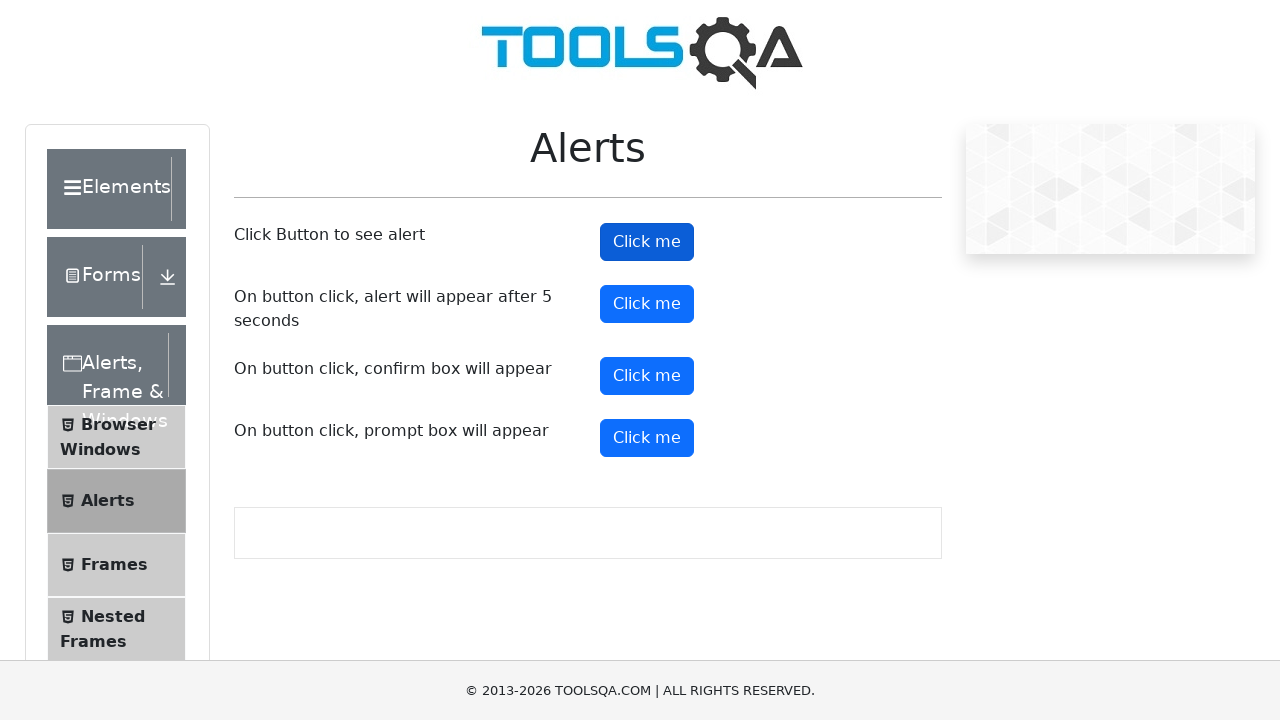

Triggered confirmation alert and dismissed it at (647, 376) on #confirmButton
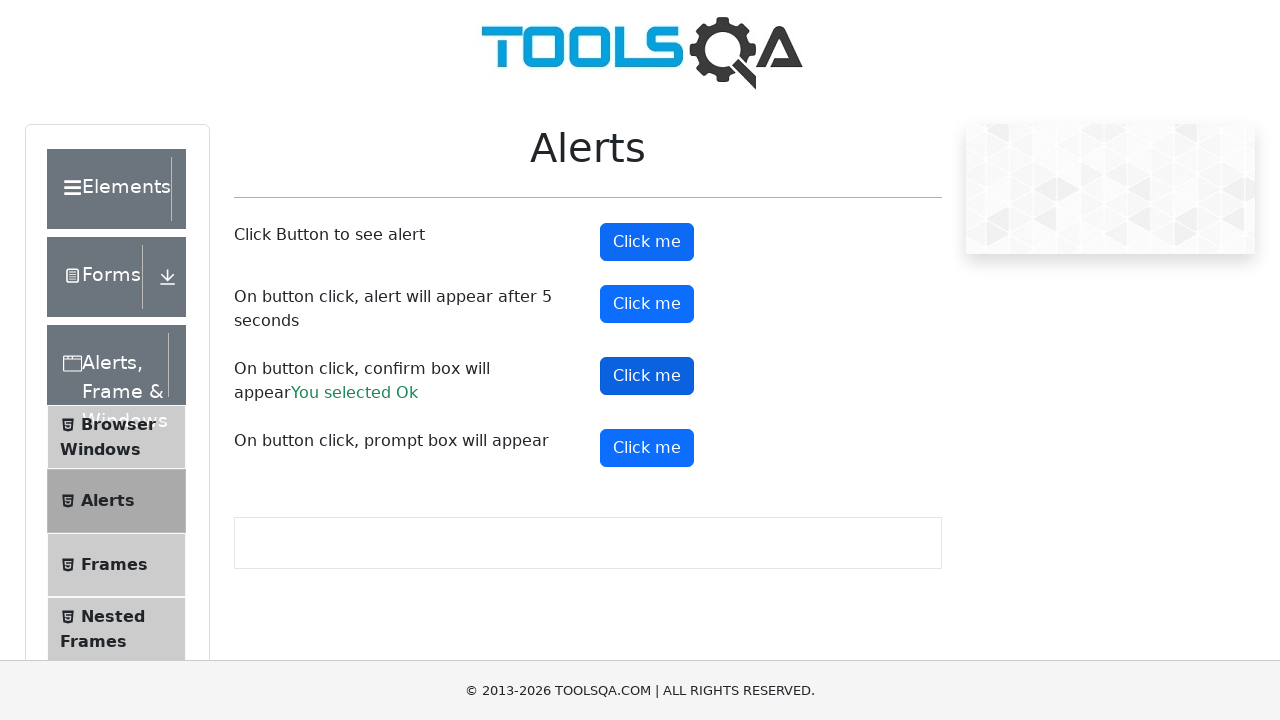

Waited for confirmation alert dialog to complete
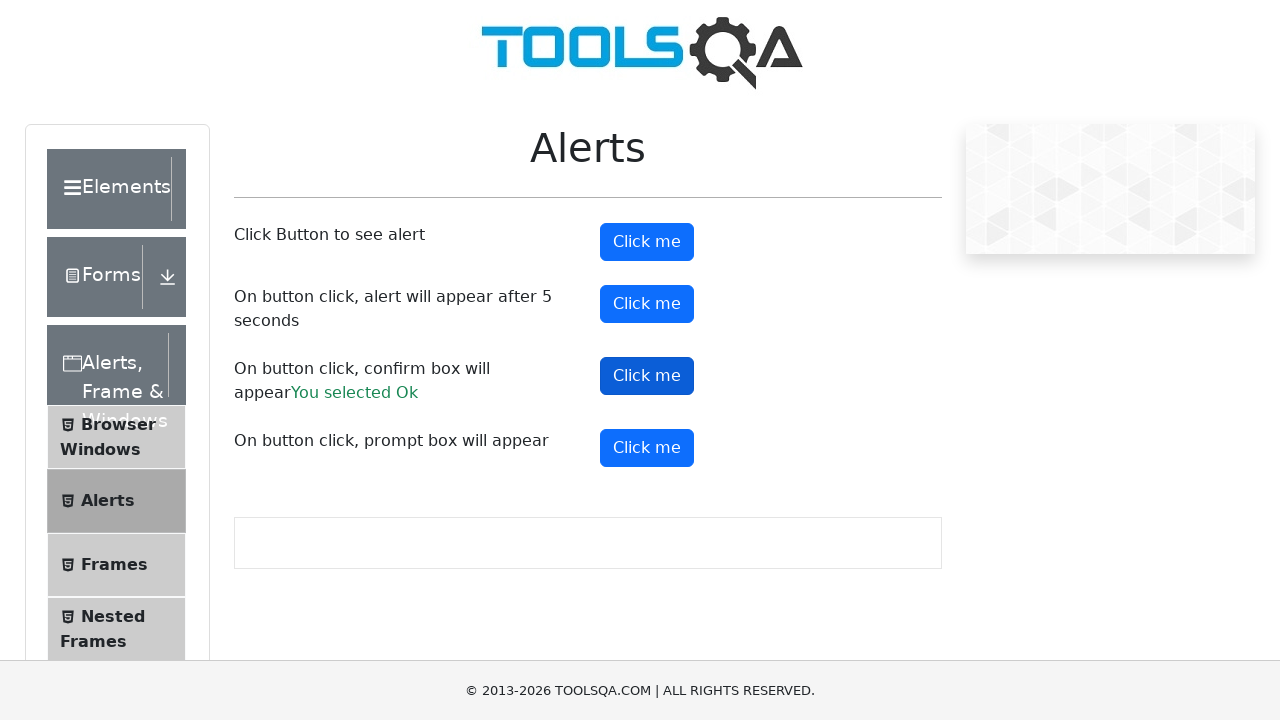

Triggered prompt alert and entered text 'EU' at (647, 448) on #promtButton
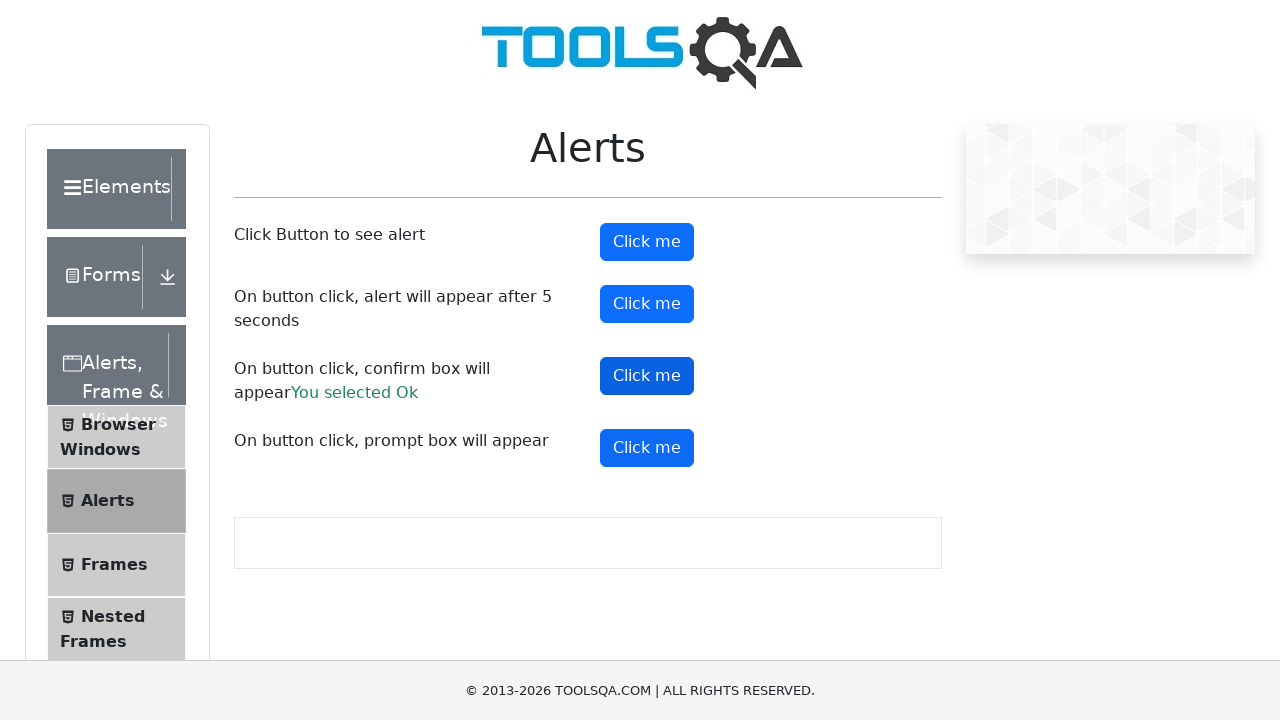

Waited for prompt alert result to appear
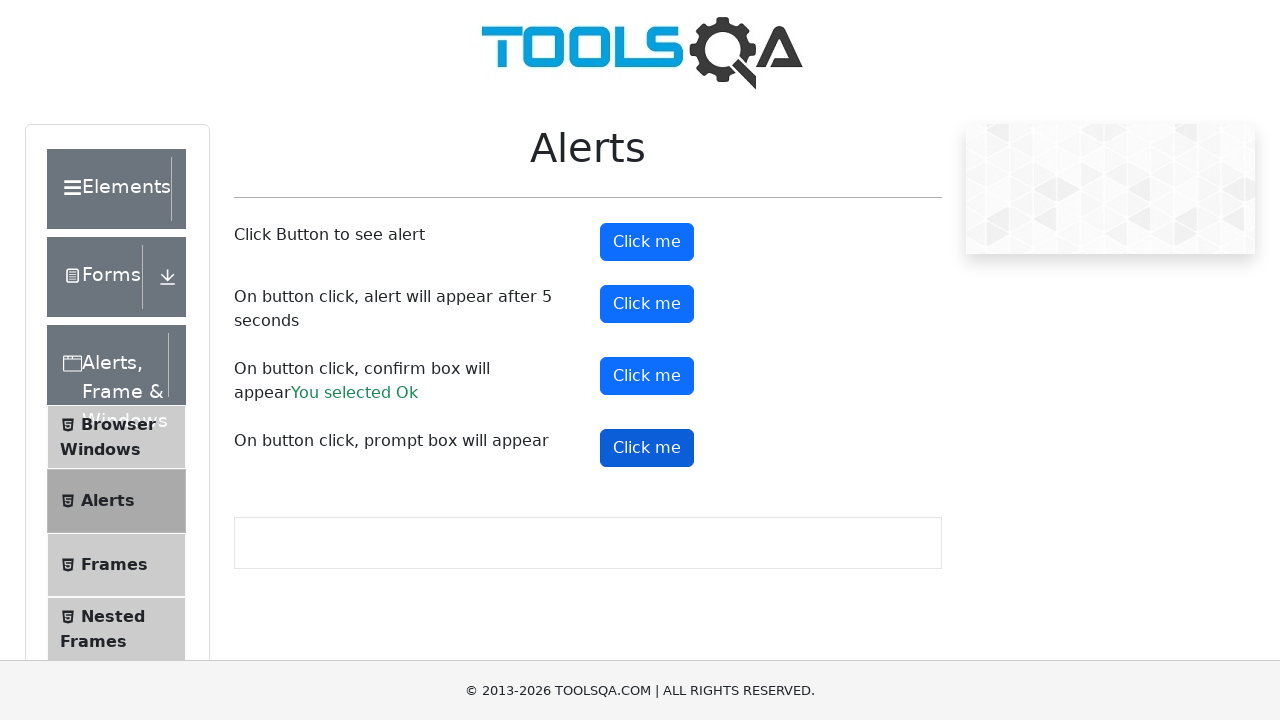

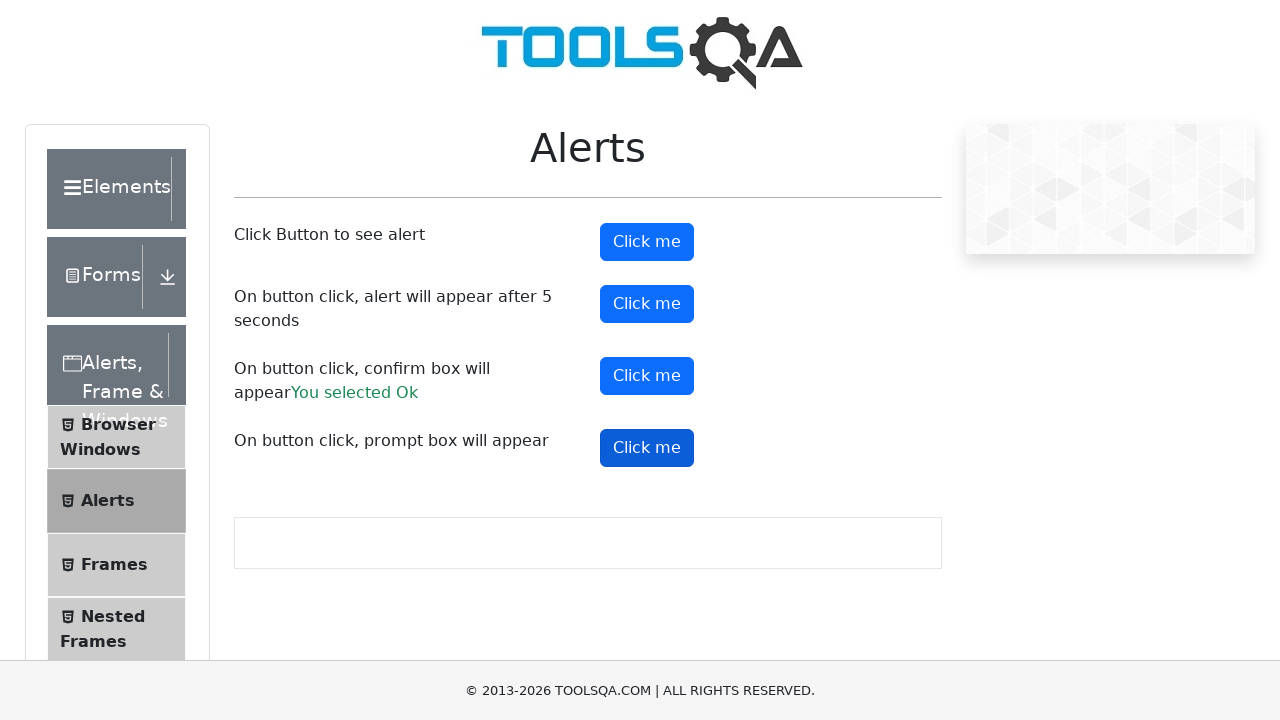